Tests explicit wait functionality by clicking a button that starts a timer and waiting for an element to become visible

Starting URL: http://seleniumpractise.blogspot.com/2016/08/how-to-use-explicit-wait-in-selenium.html

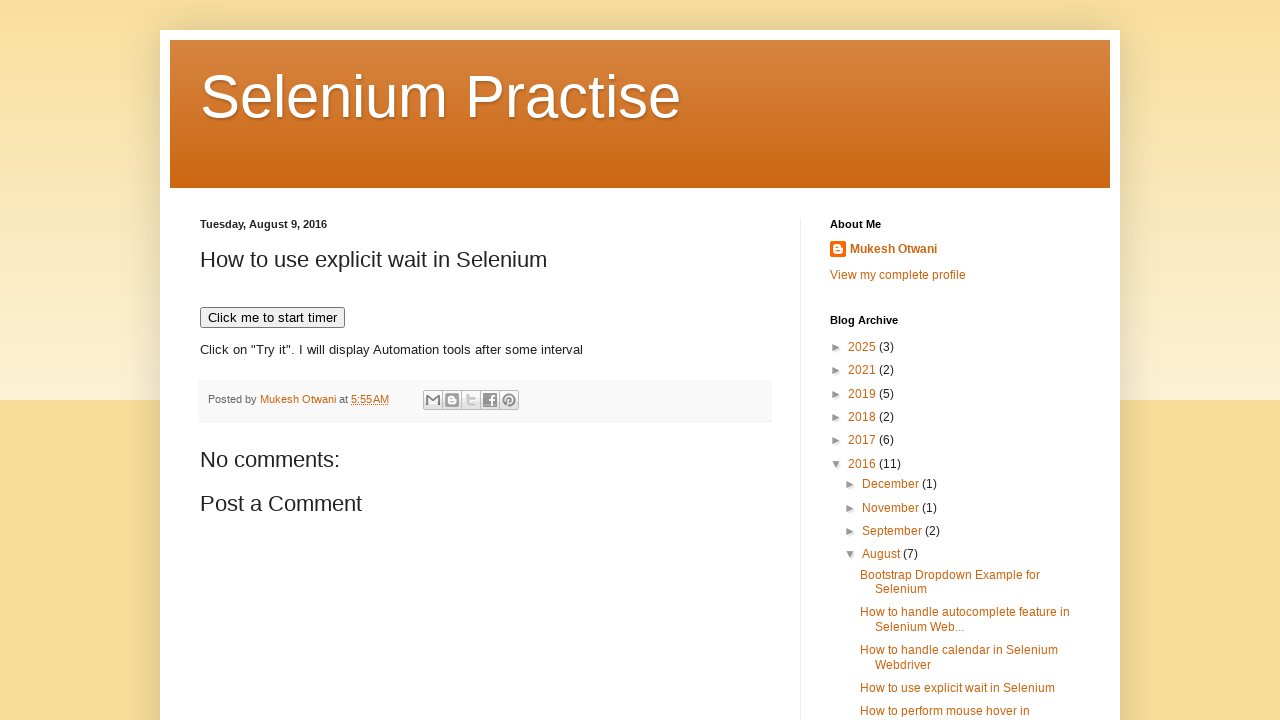

Clicked button to start timer at (272, 318) on xpath=//button[text()='Click me to start timer']
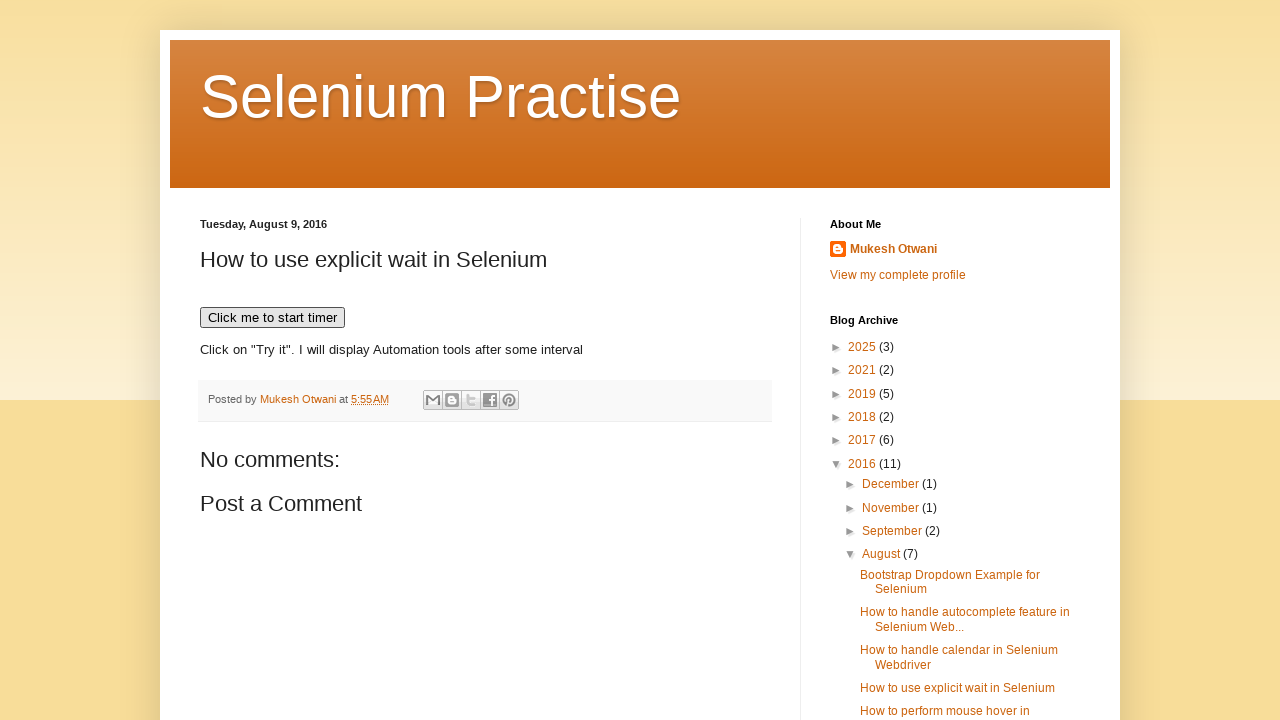

Waited for WebDriver element to become visible (explicit wait completed)
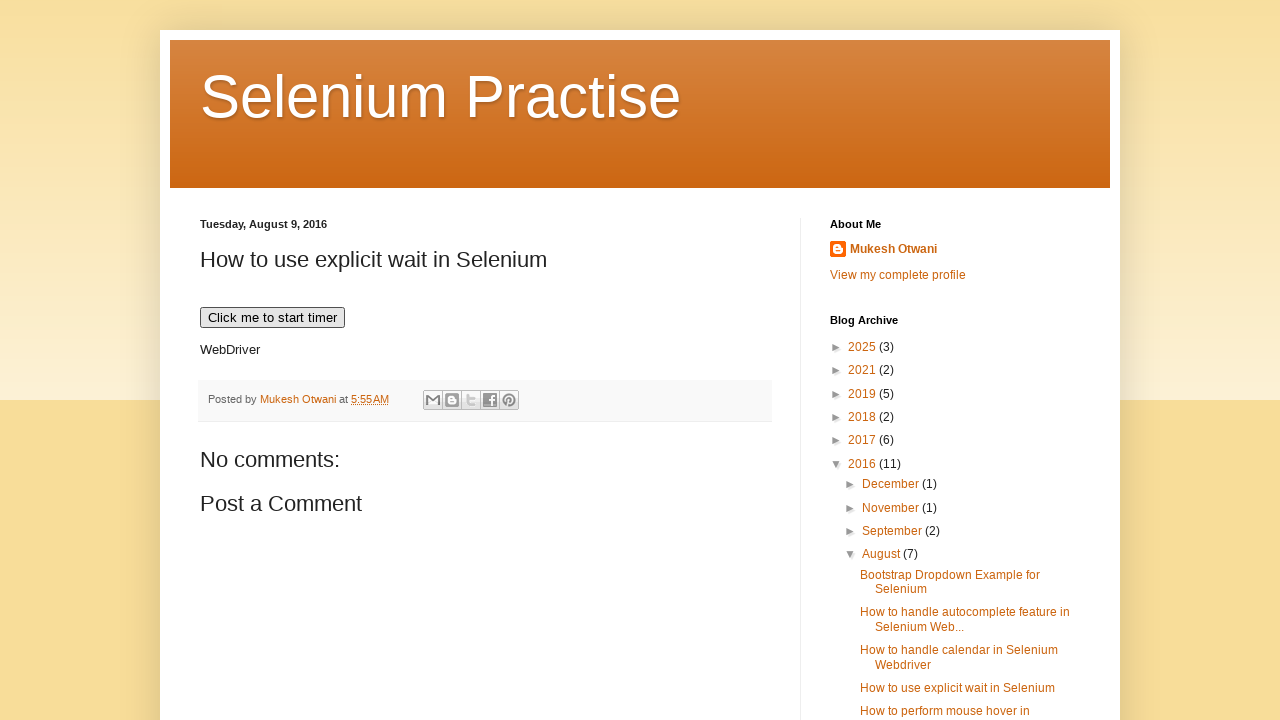

Located WebDriver element
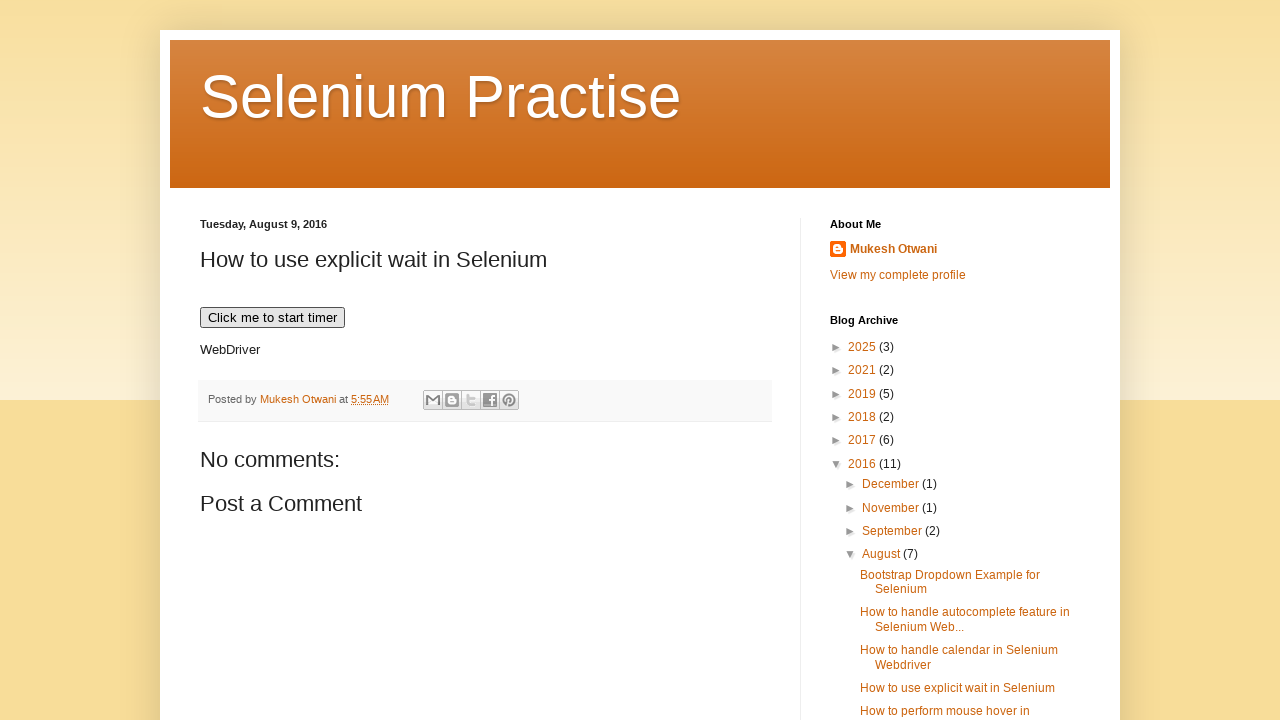

Verified that WebDriver element is displayed
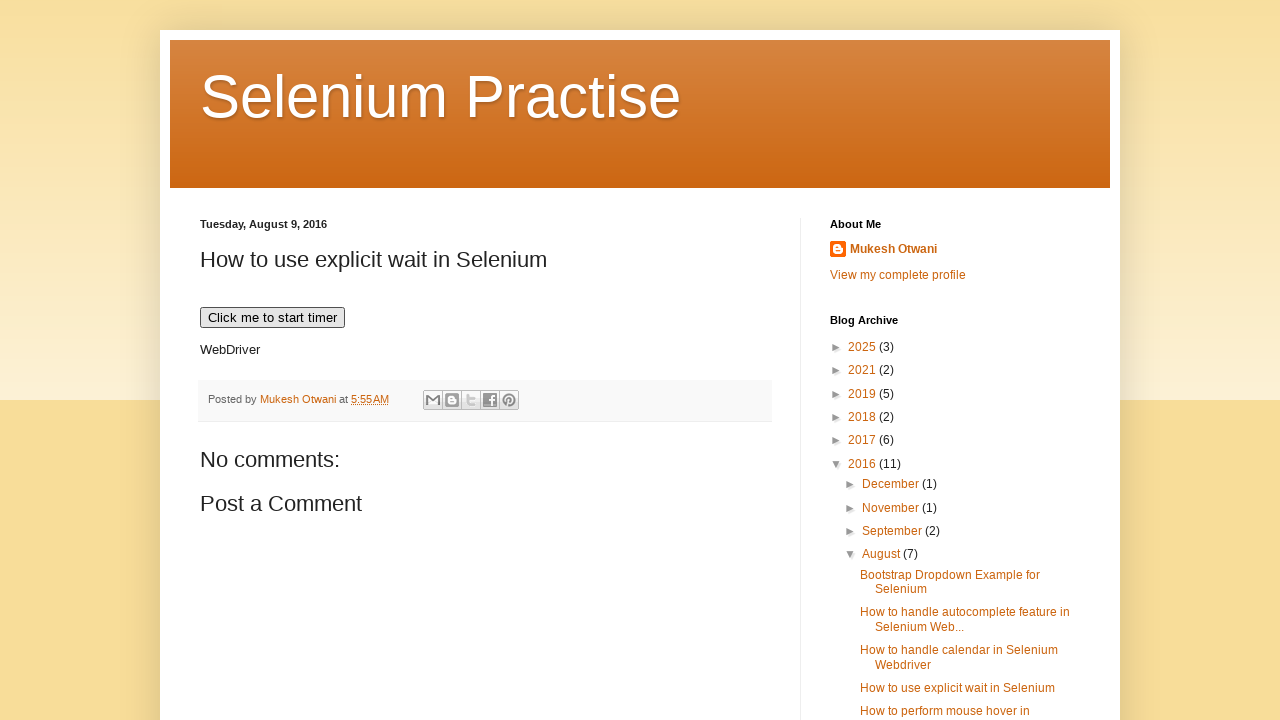

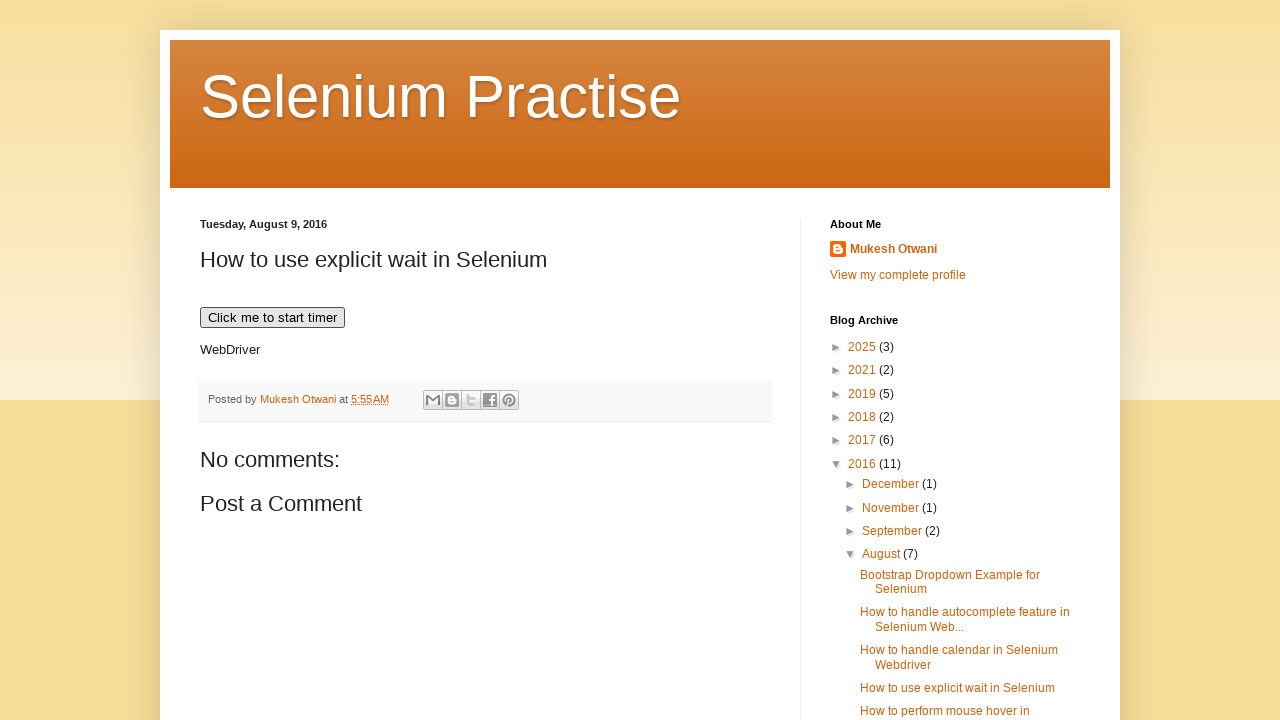